Tests adding specific products (Cucumber, Tomato, Brocolli) to the cart on an e-commerce practice site by iterating through the product list and clicking "Add to Cart" for matching items.

Starting URL: https://rahulshettyacademy.com/seleniumPractise/#/

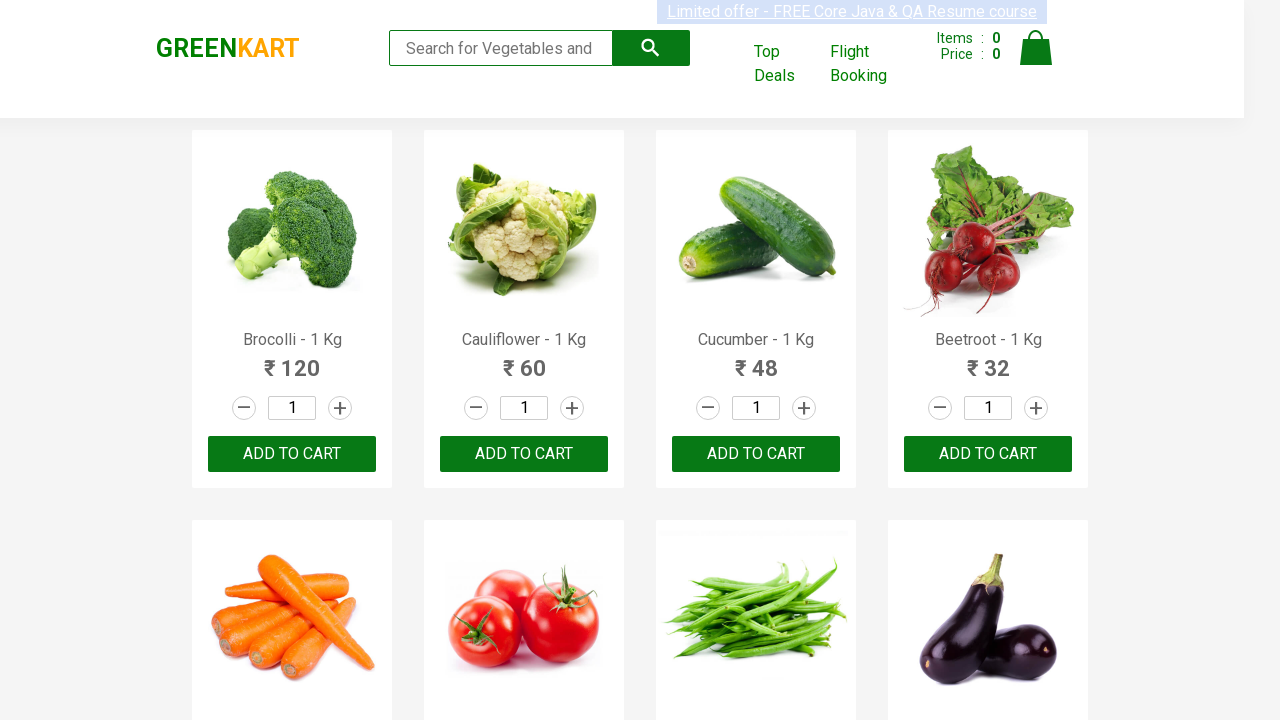

Waited for product list to load
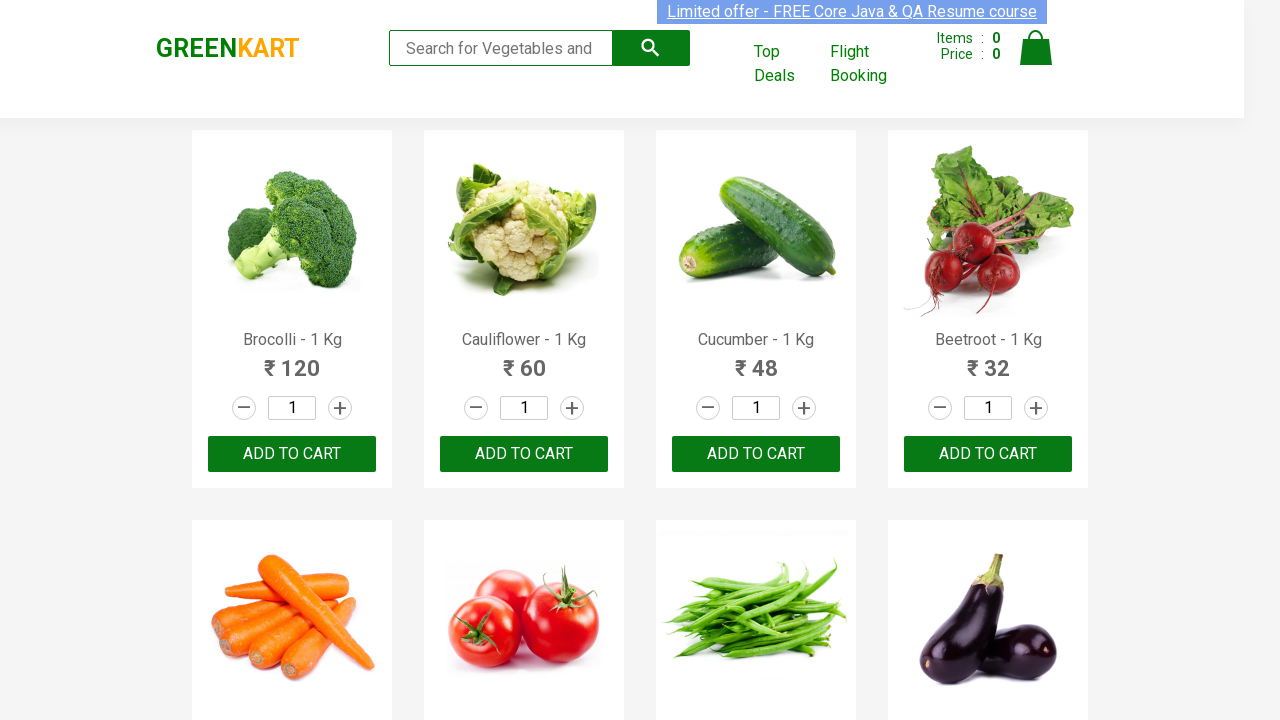

Retrieved all product elements from the page
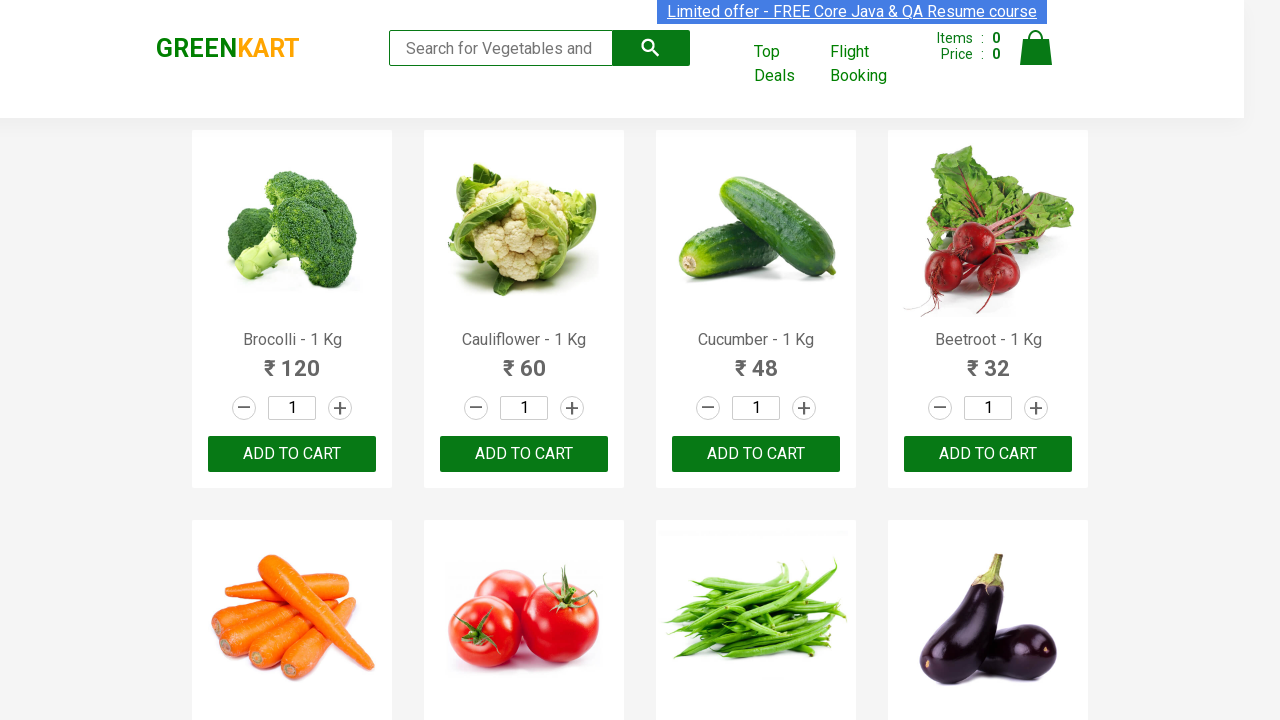

Extracted product name: 'Brocolli'
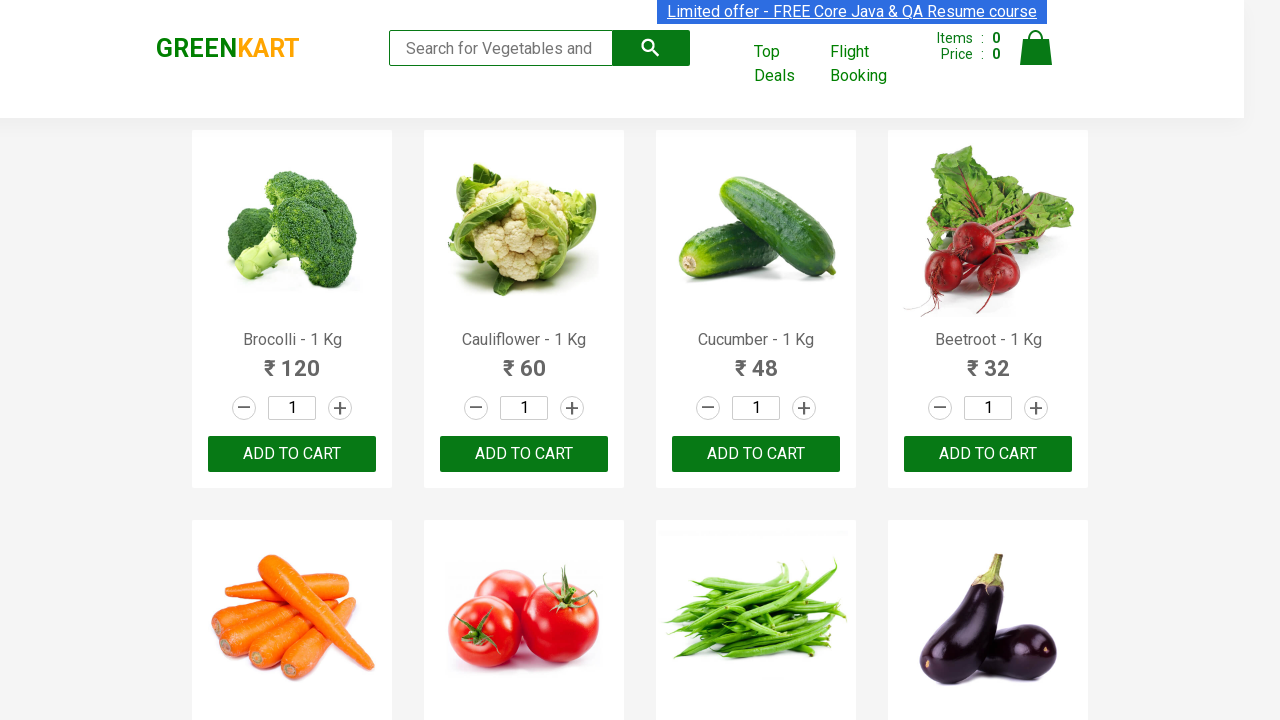

Clicked 'Add to Cart' button for 'Brocolli' at (292, 454) on div.product-action button >> nth=0
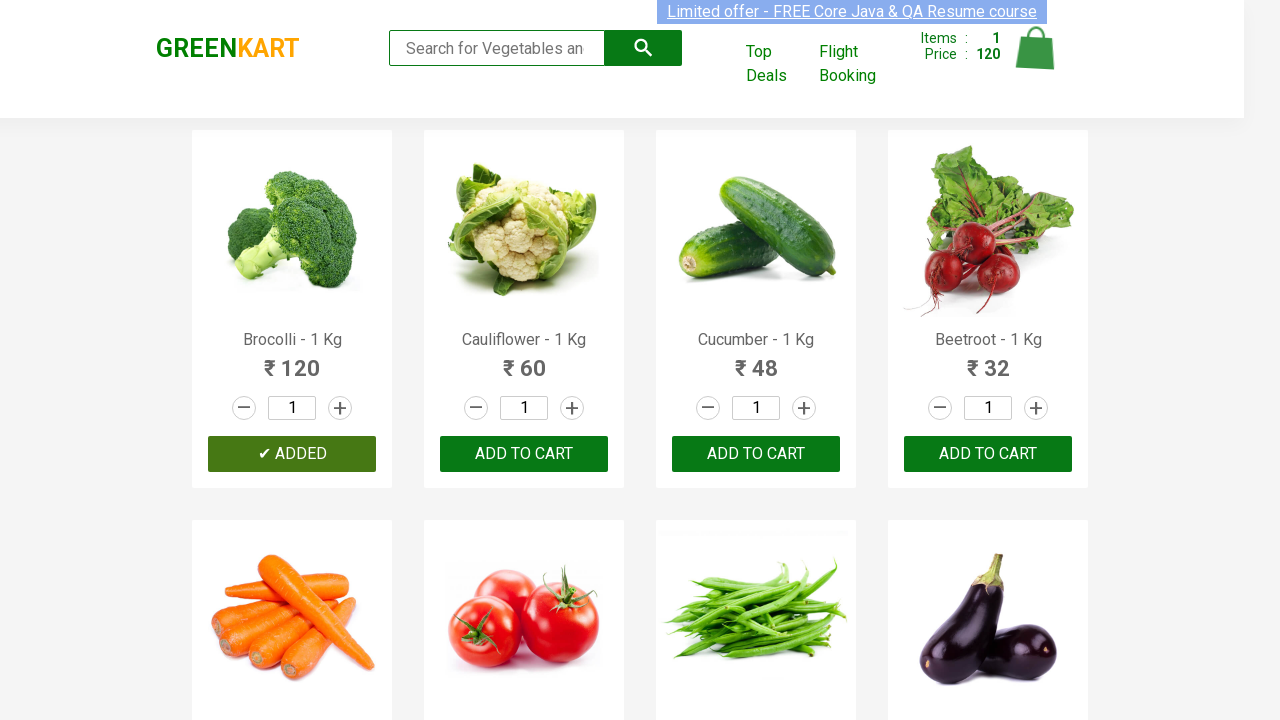

Extracted product name: 'Cauliflower'
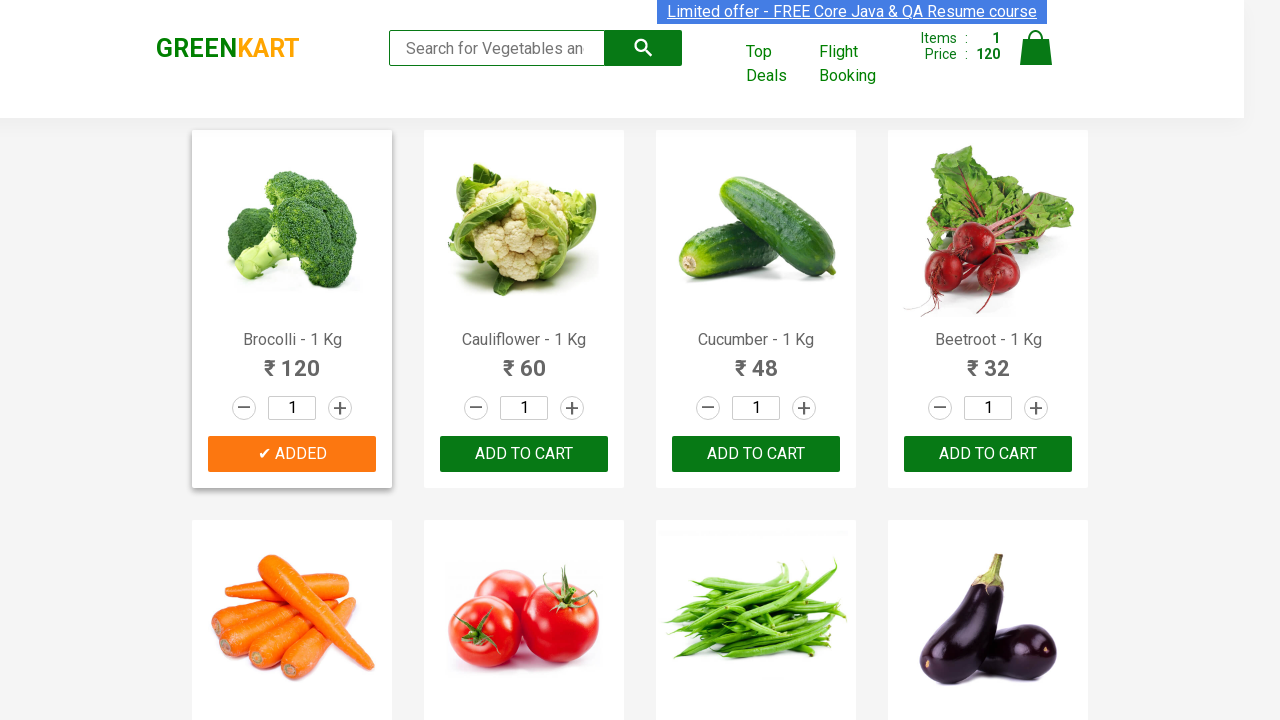

Extracted product name: 'Cucumber'
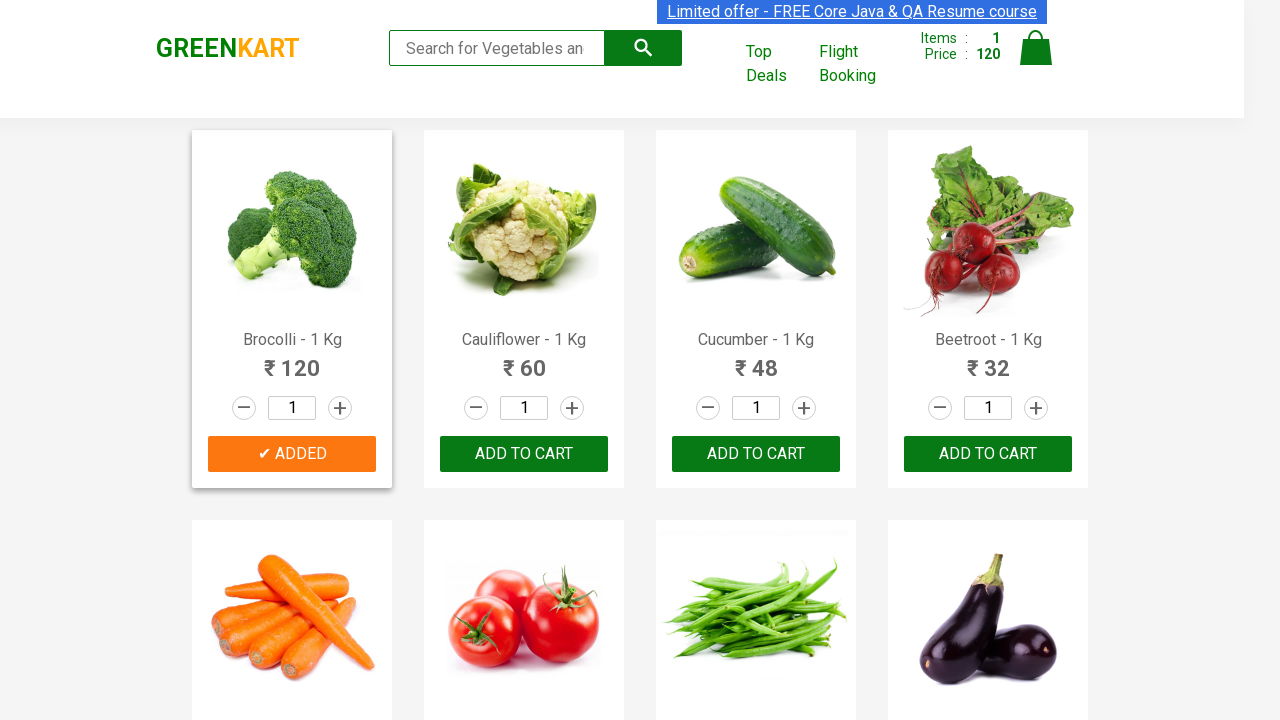

Clicked 'Add to Cart' button for 'Cucumber' at (756, 454) on div.product-action button >> nth=2
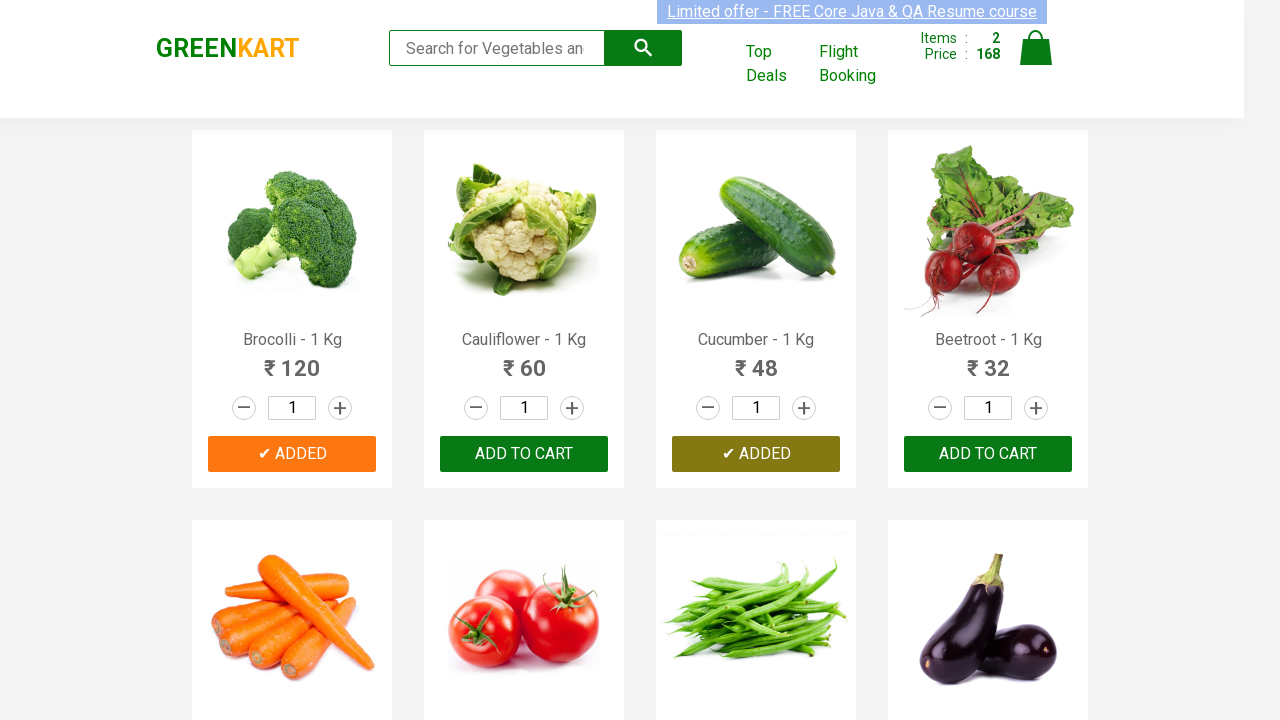

Extracted product name: 'Beetroot'
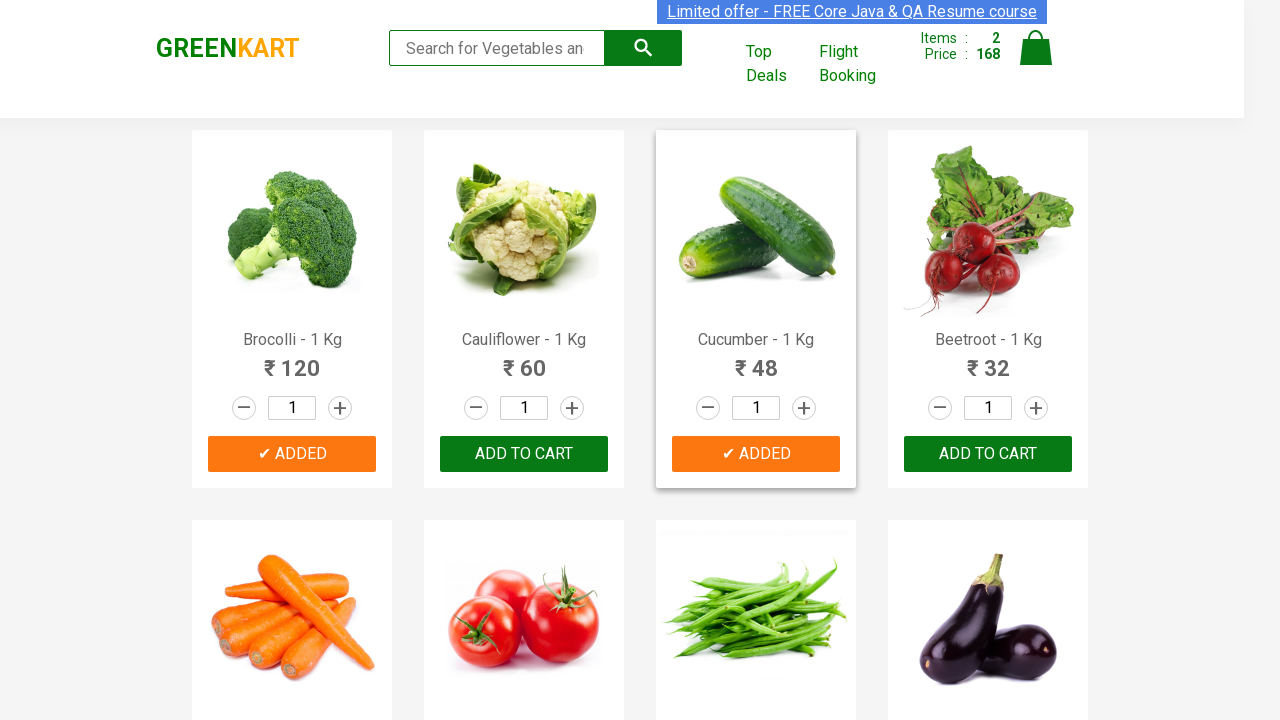

Extracted product name: 'Carrot'
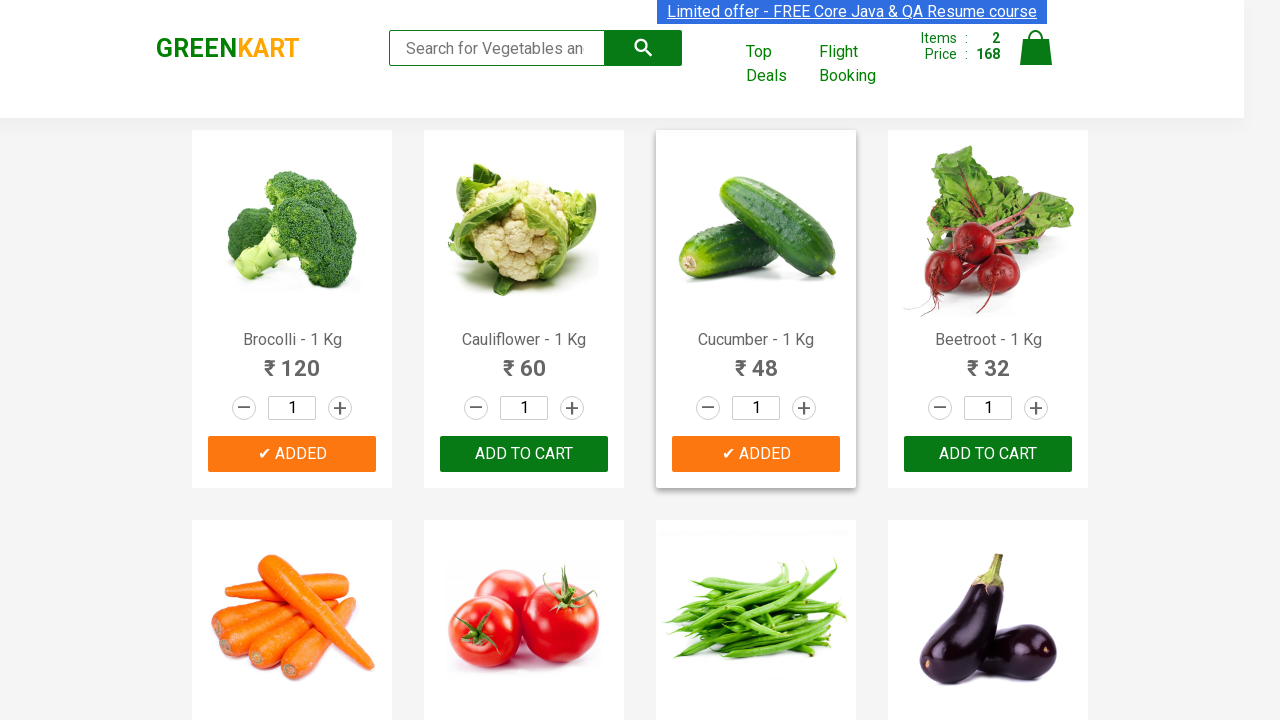

Extracted product name: 'Tomato'
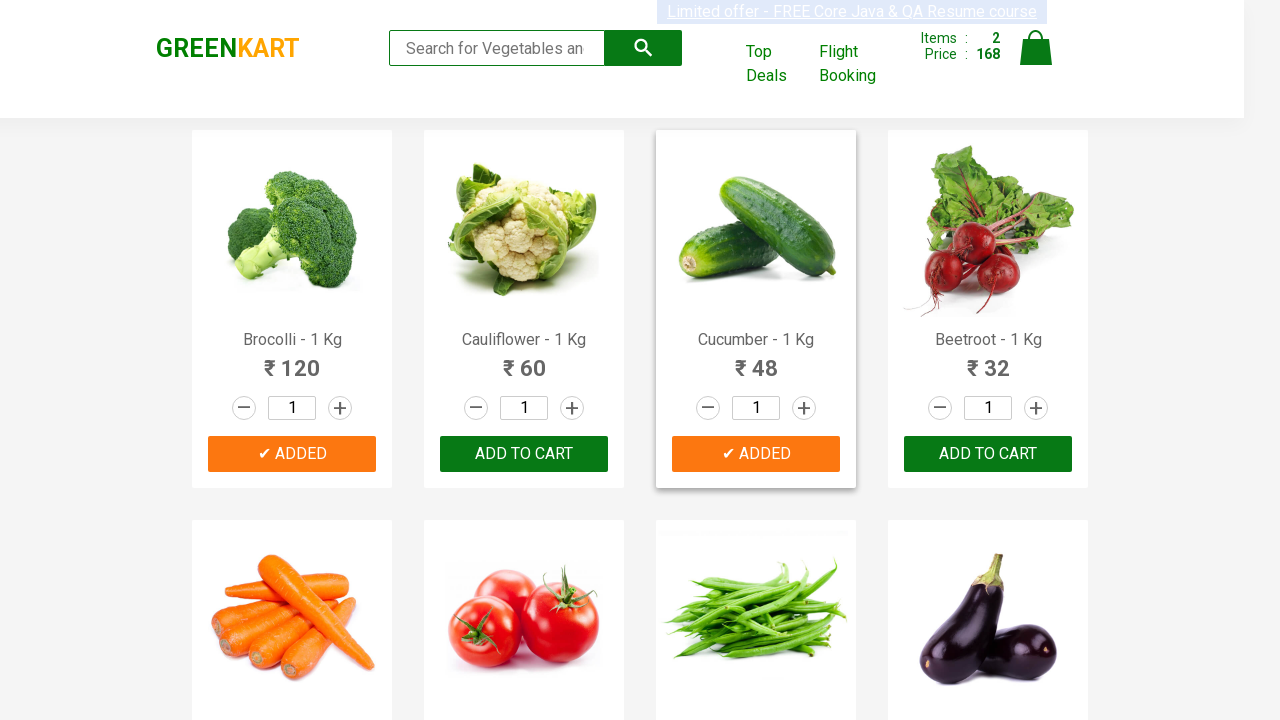

Clicked 'Add to Cart' button for 'Tomato' at (524, 360) on div.product-action button >> nth=5
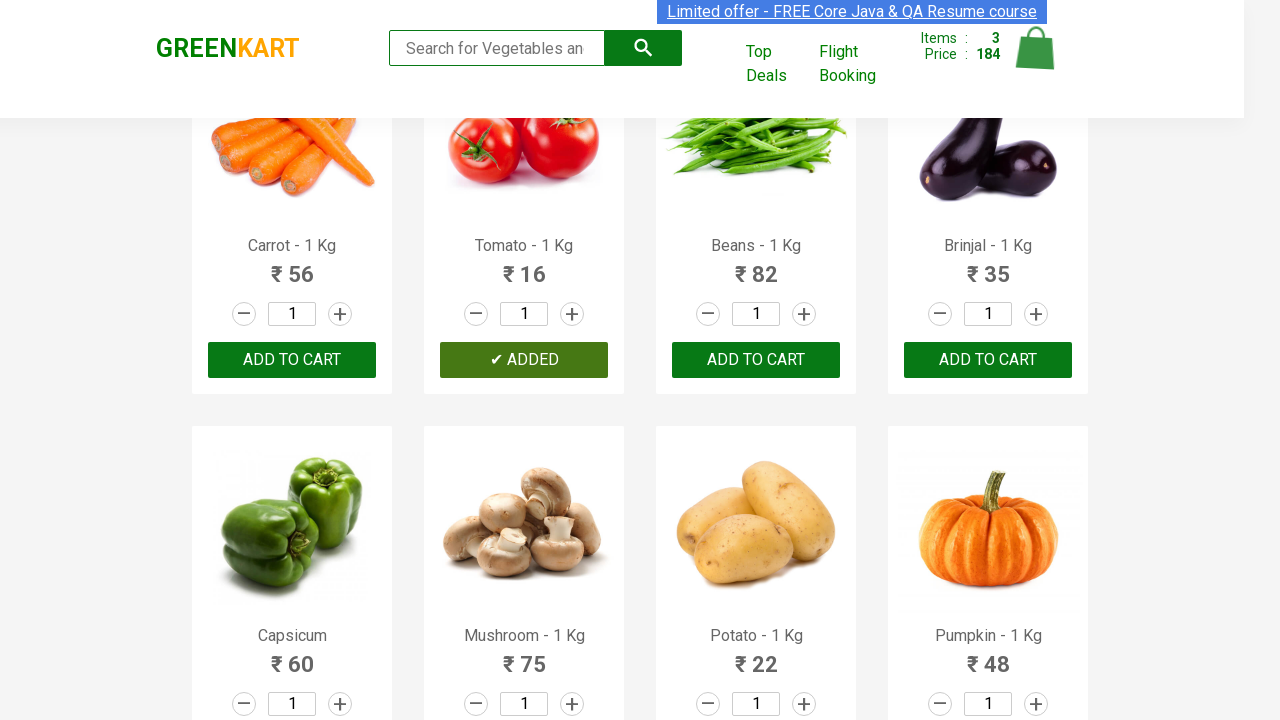

All 3 items successfully added to cart
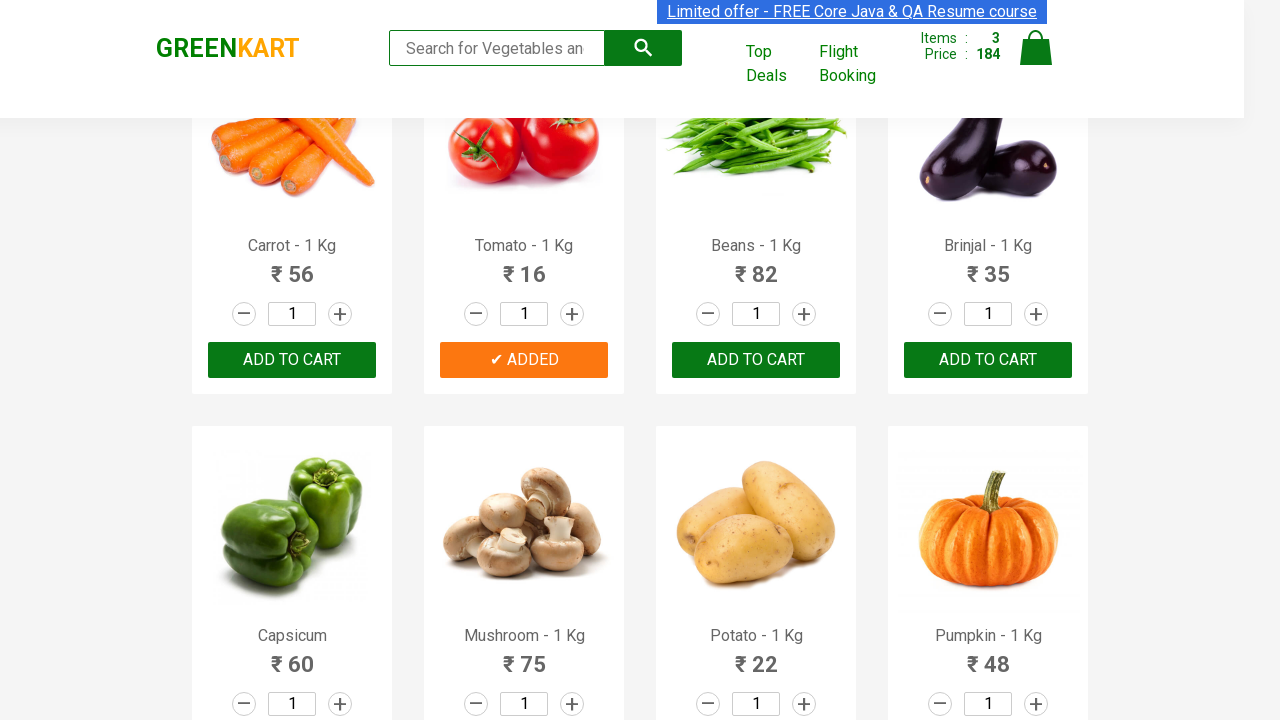

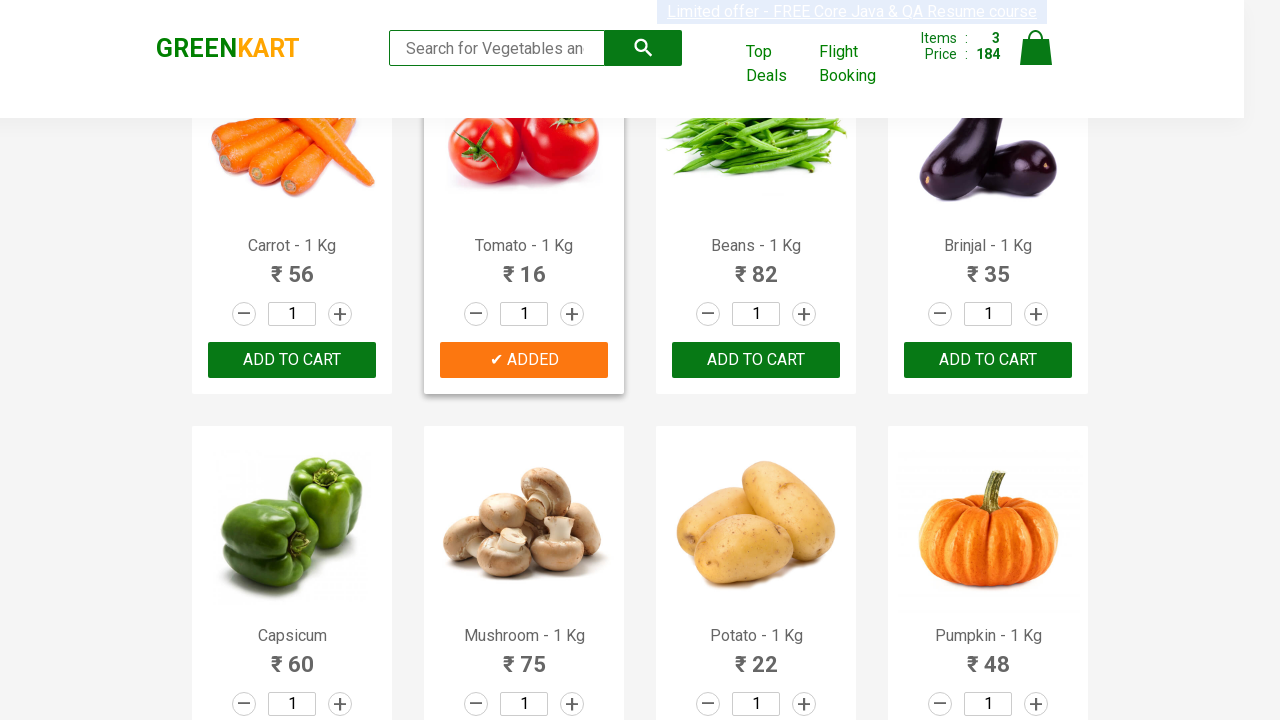